Tests that a bank manager can add a new customer by filling in first name, last name, and postal code, then verifies the customer appears in the customers list table.

Starting URL: https://www.globalsqa.com/angularJs-protractor/BankingProject/#/manager/addCust

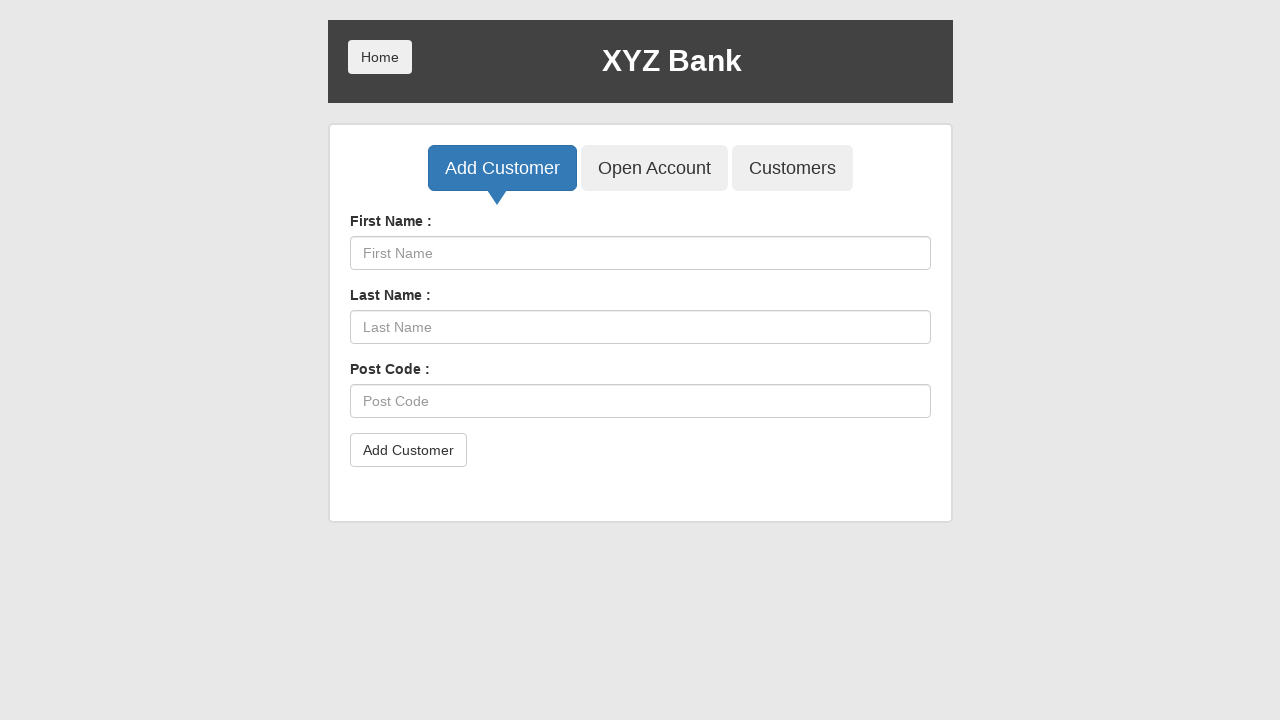

Filled First Name field with 'Johndxhf' on input[ng-model='fName']
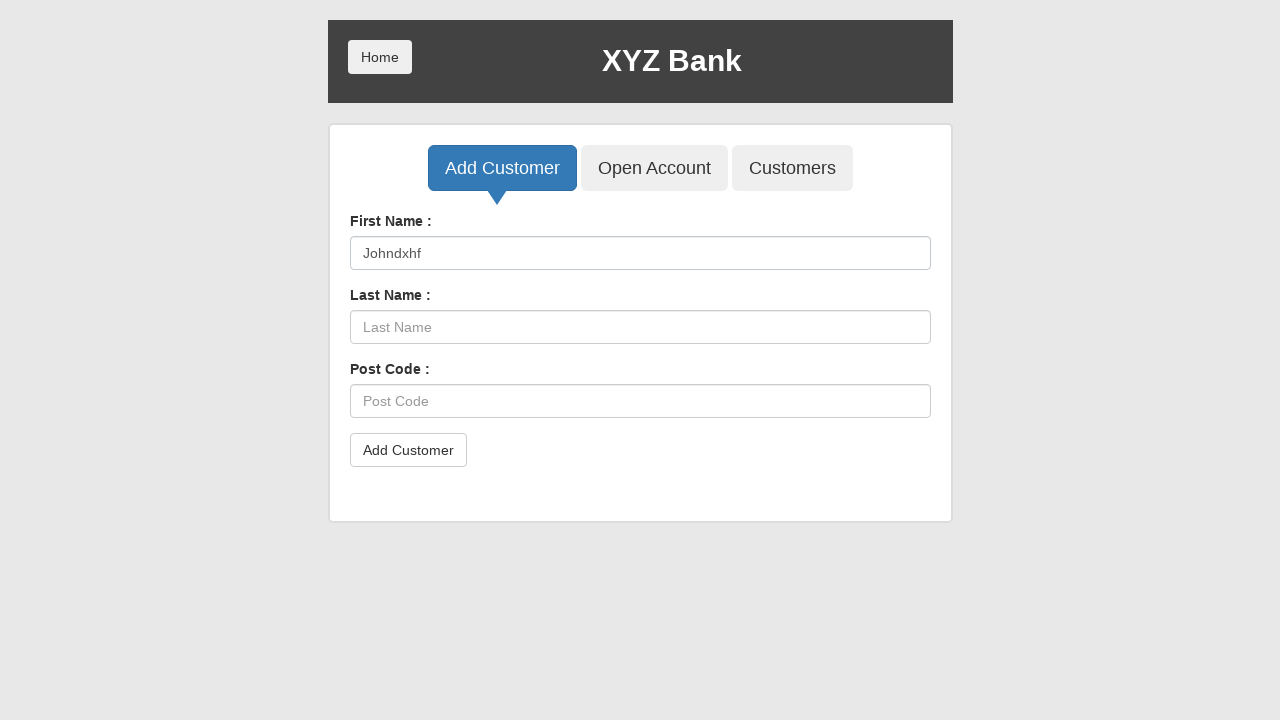

Filled Last Name field with 'Smithndwx' on input[ng-model='lName']
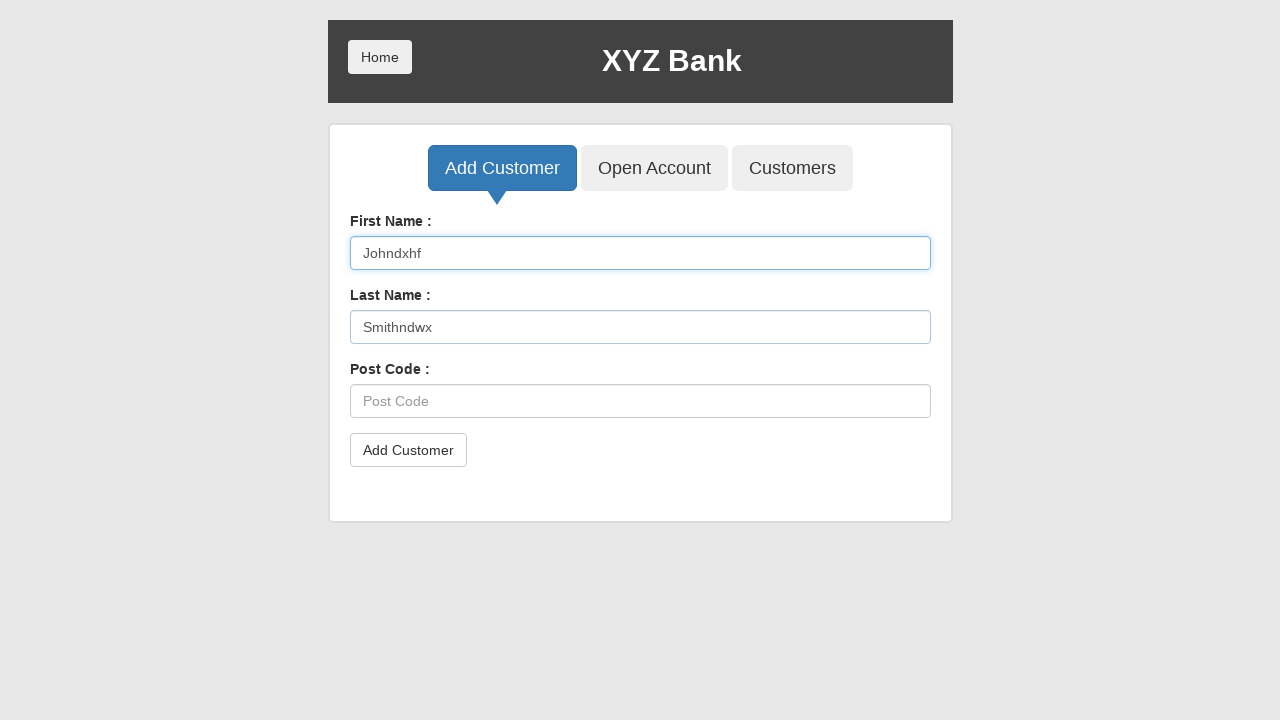

Filled Postal Code field with '35136' on input[ng-model='postCd']
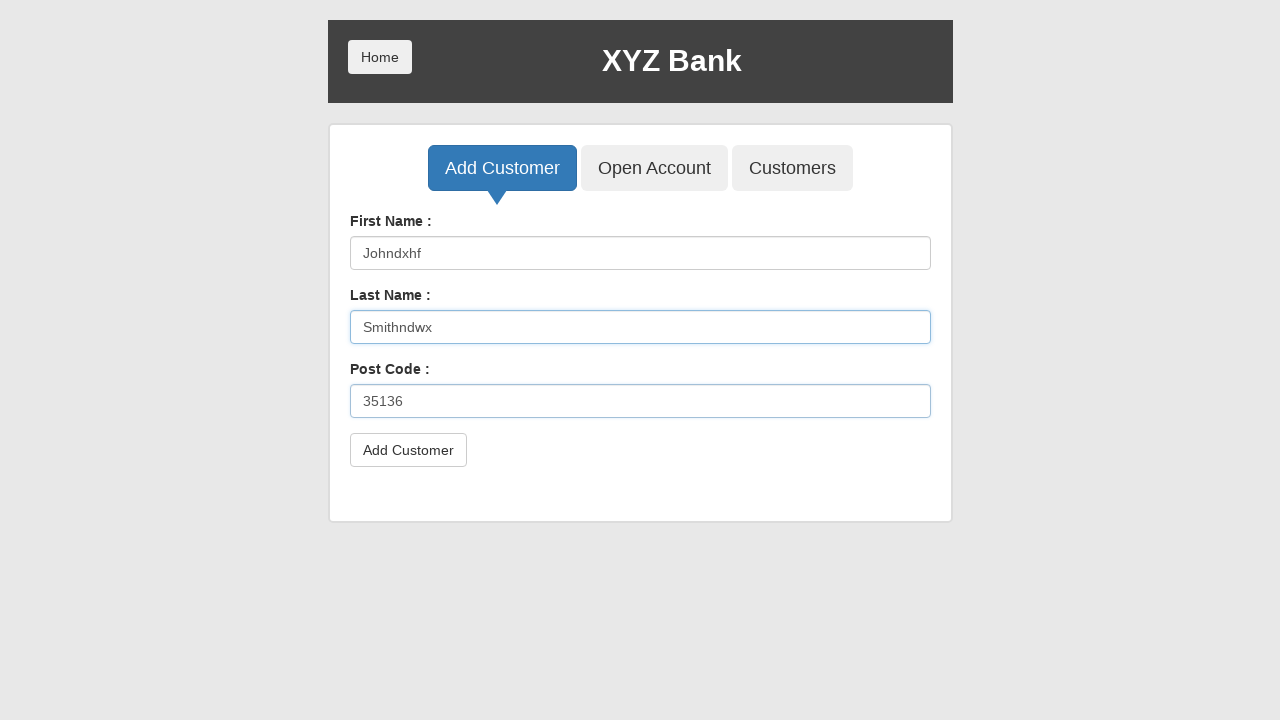

Clicked Add Customer button at (408, 450) on button[type='submit']
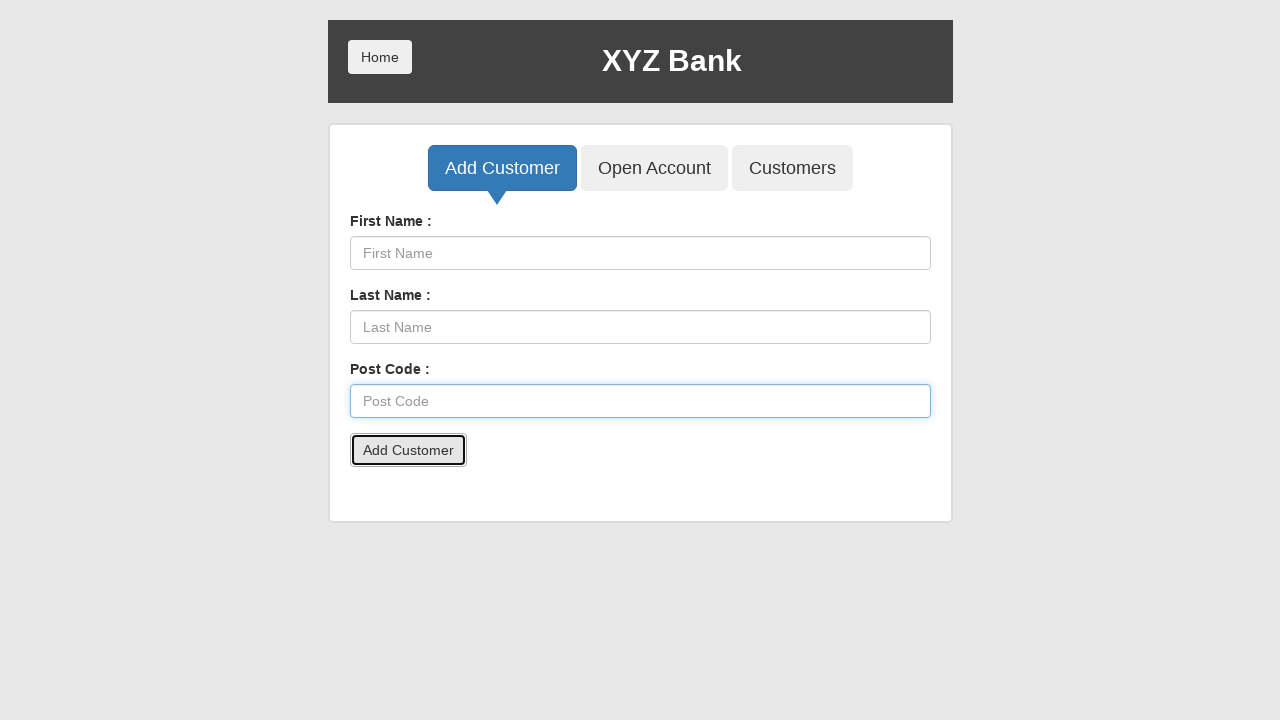

Reloaded page to close confirmation popup
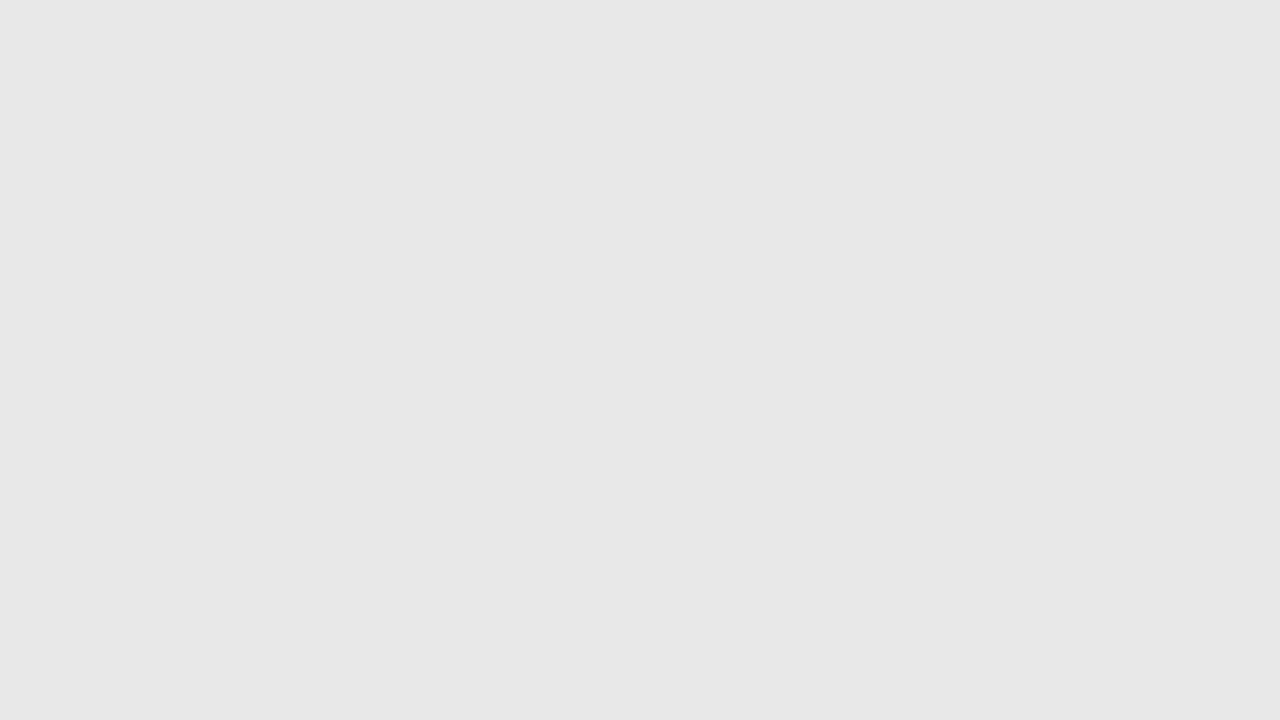

Clicked Customers tab button at (792, 168) on button[ng-class='btnClass3']
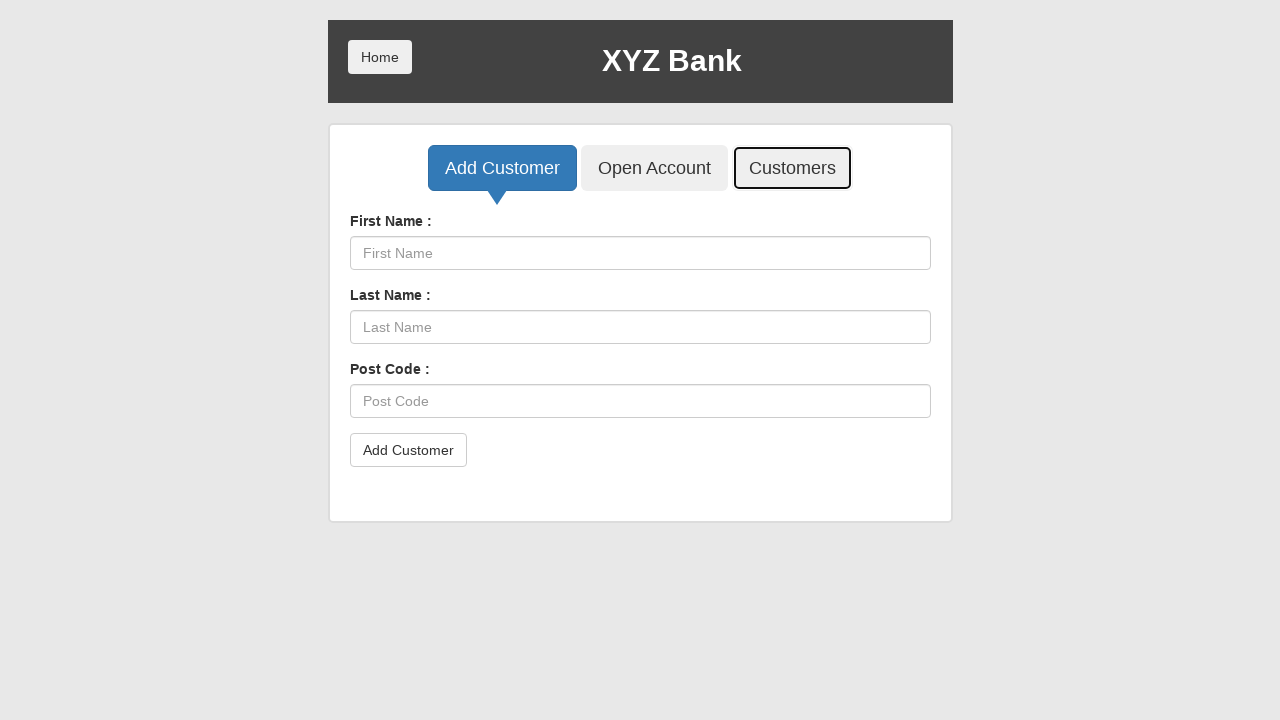

Customers table loaded
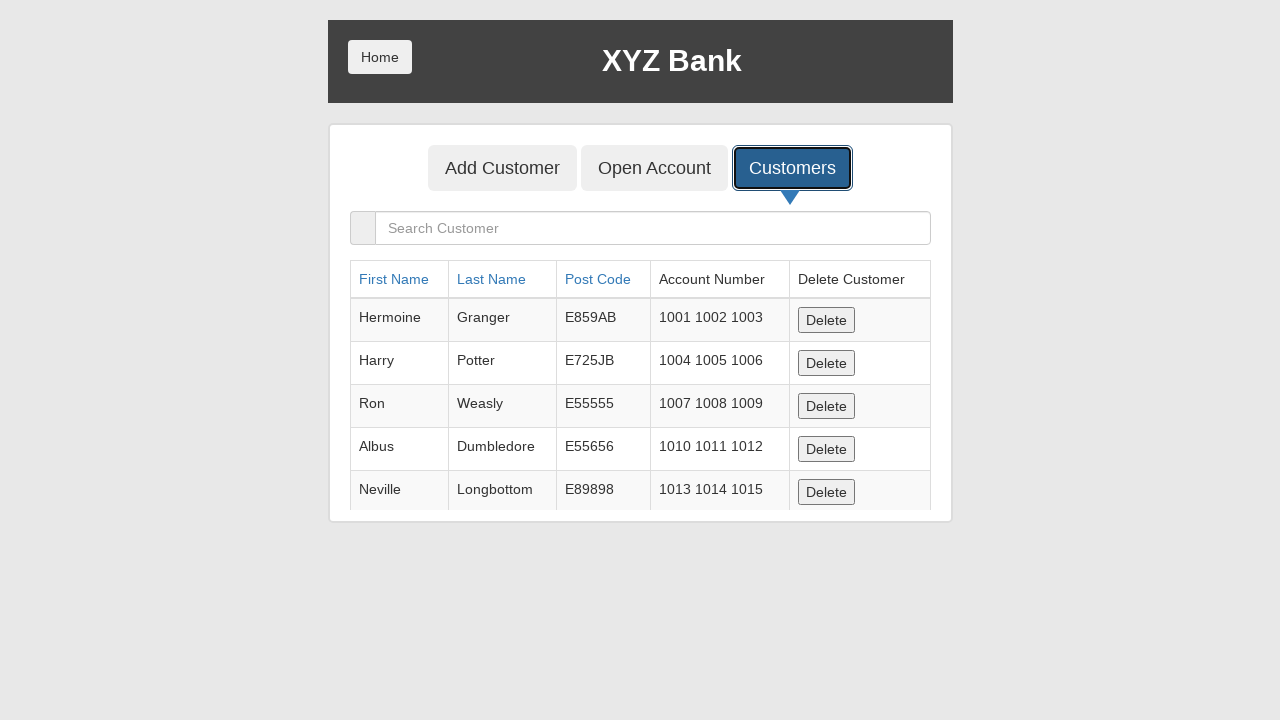

Verified First Name 'Johndxhf' appears in customers table
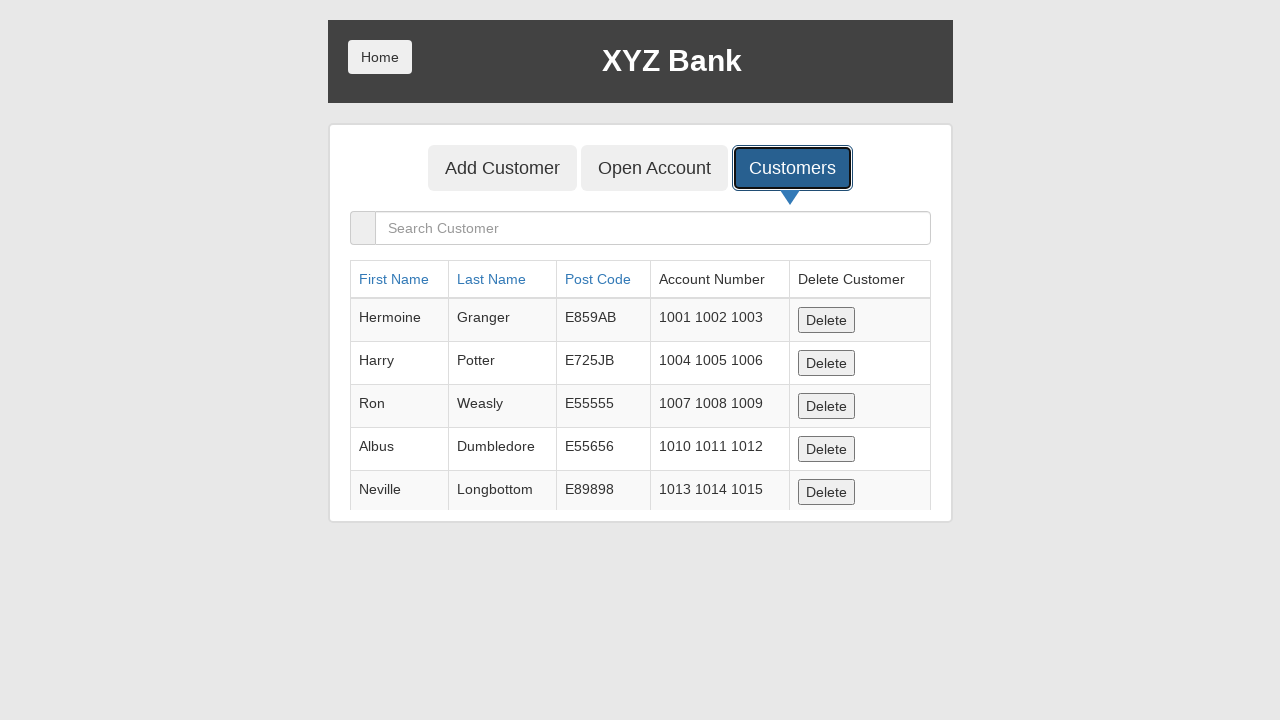

Verified Last Name 'Smithndwx' appears in customers table
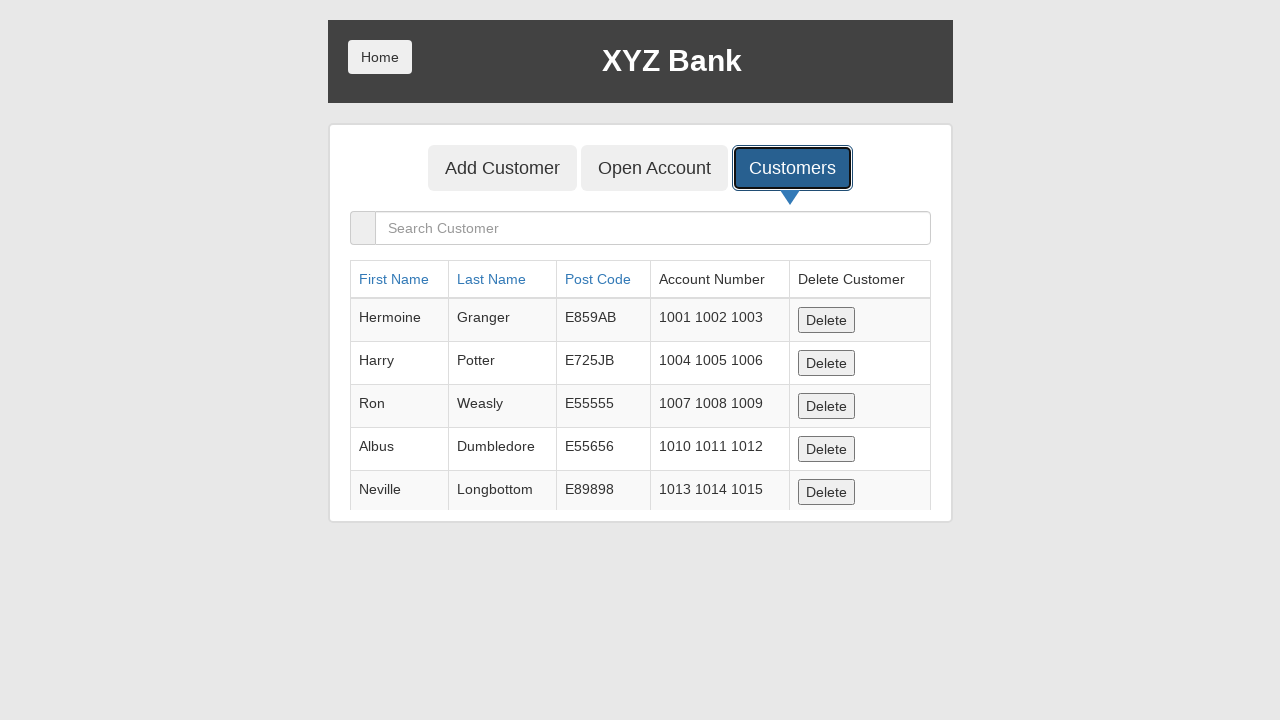

Verified Postal Code '35136' appears in customers table
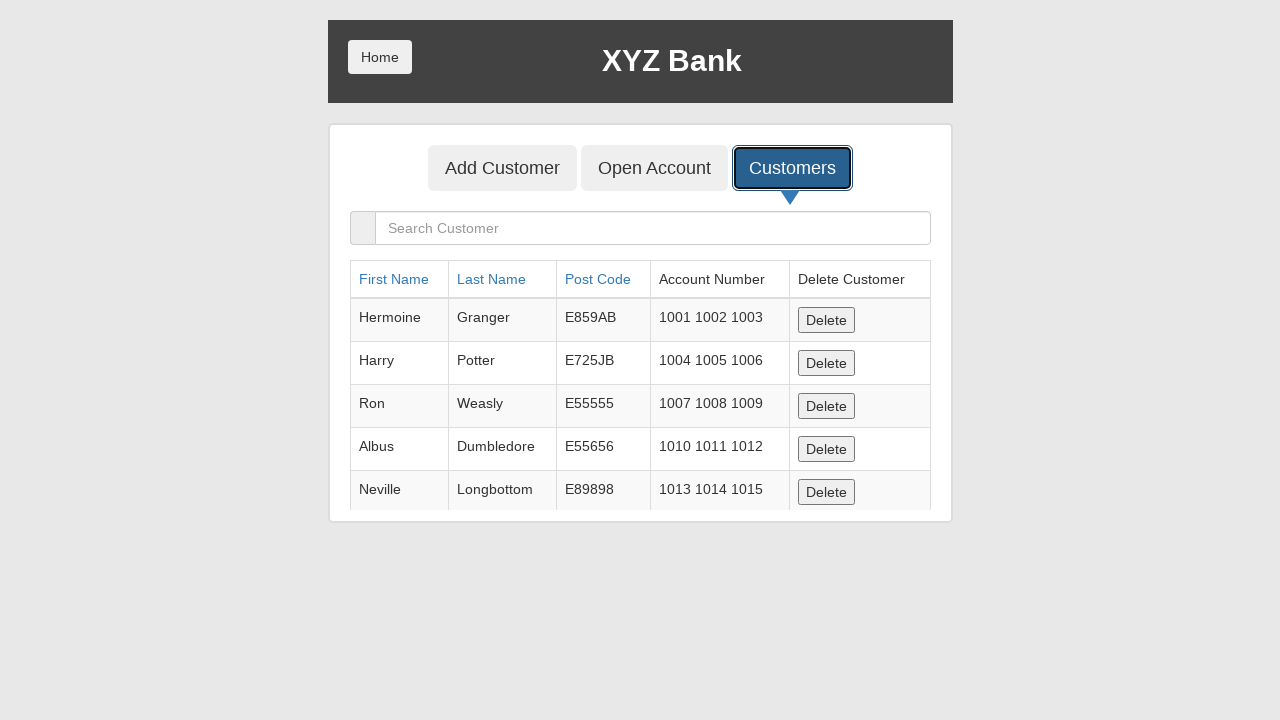

Verified Account Number cell is empty for new customer
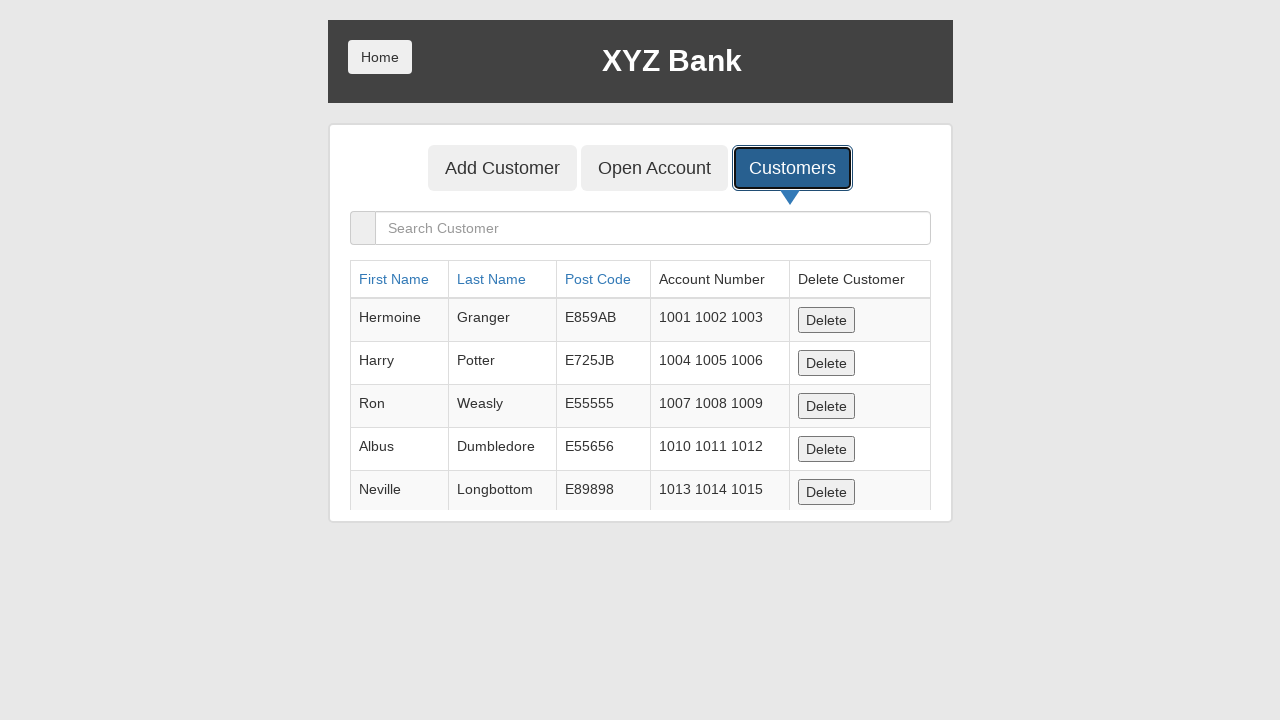

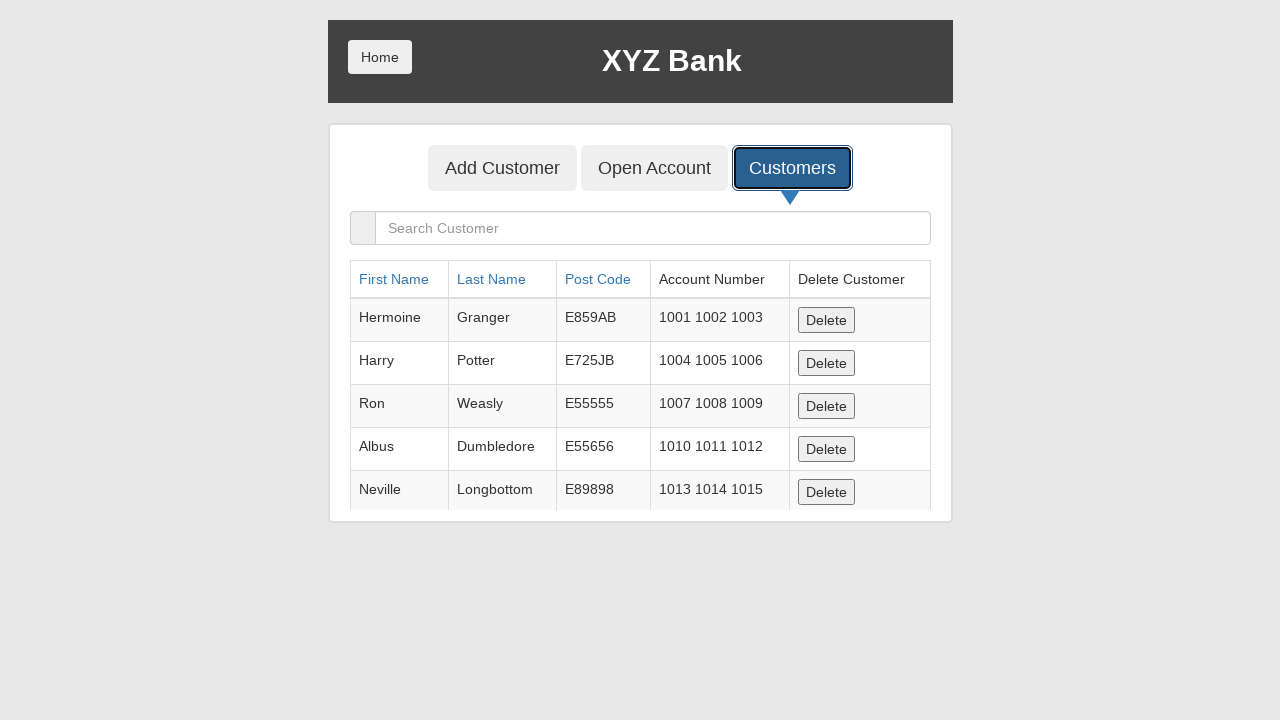